Tests filtering to display only active (not completed) todo items

Starting URL: https://demo.playwright.dev/todomvc

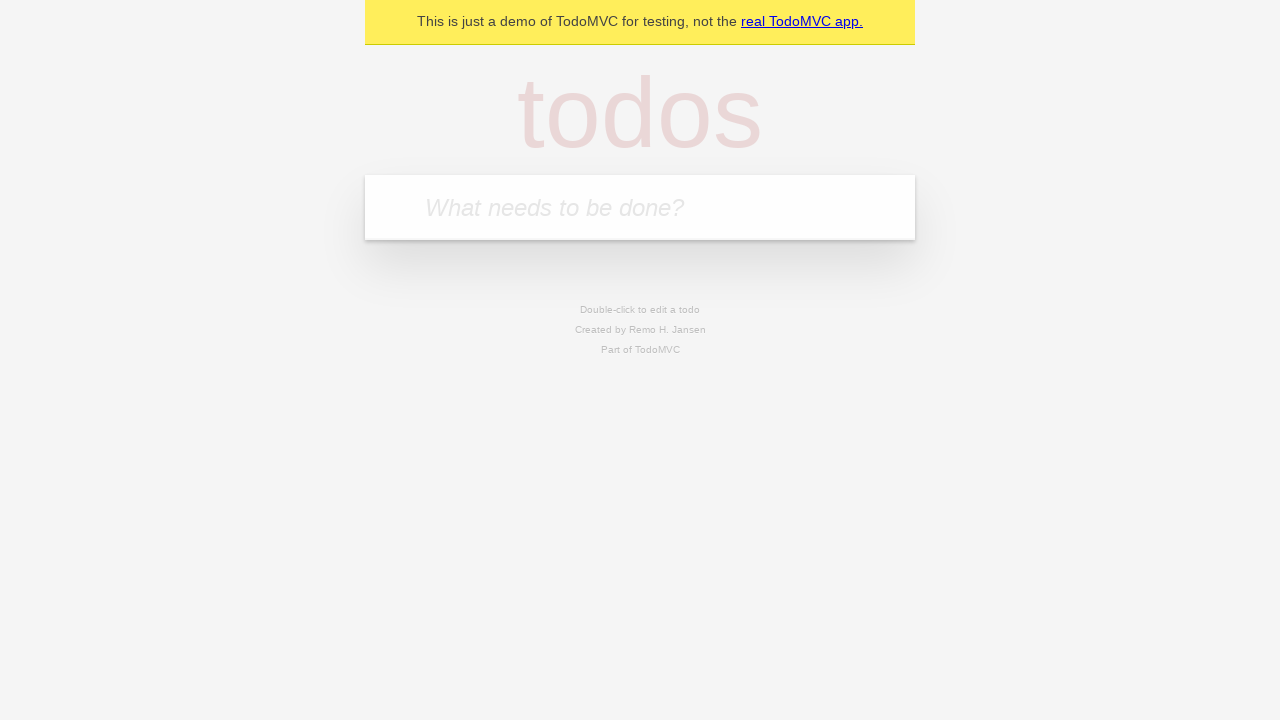

Filled new todo input with 'buy some cheese' on internal:attr=[placeholder="What needs to be done?"i]
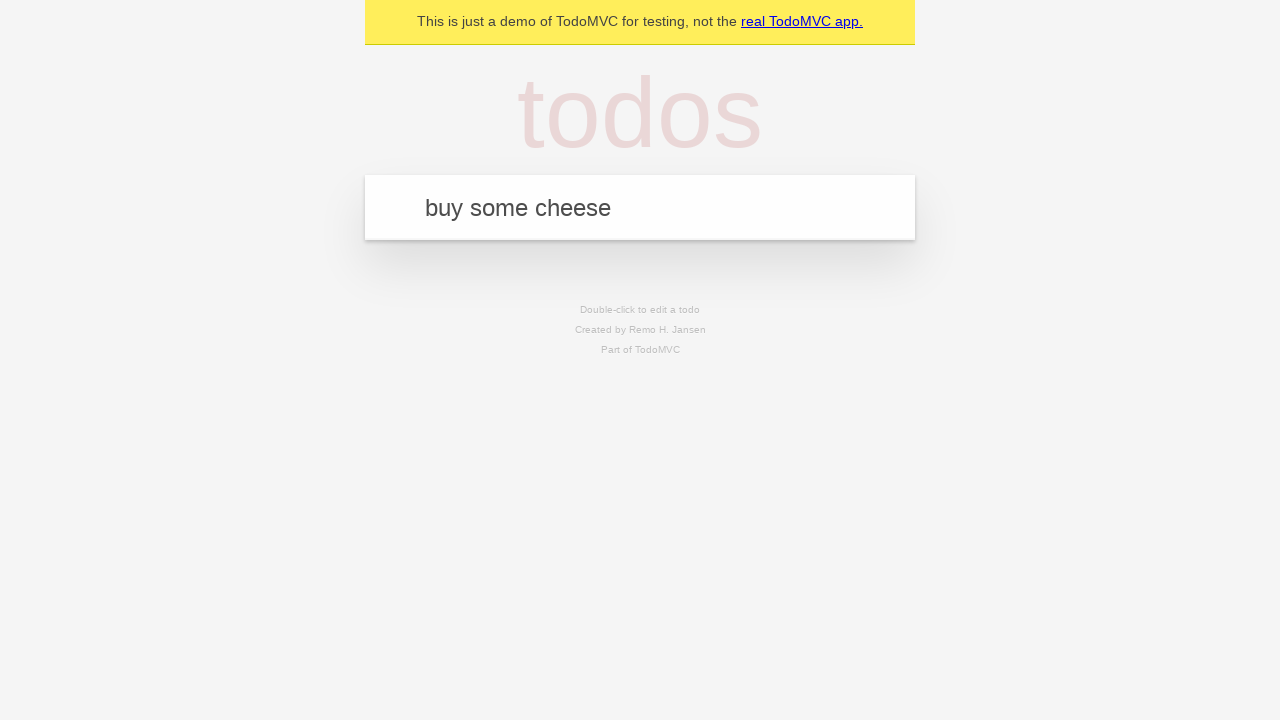

Pressed Enter to add first todo item on internal:attr=[placeholder="What needs to be done?"i]
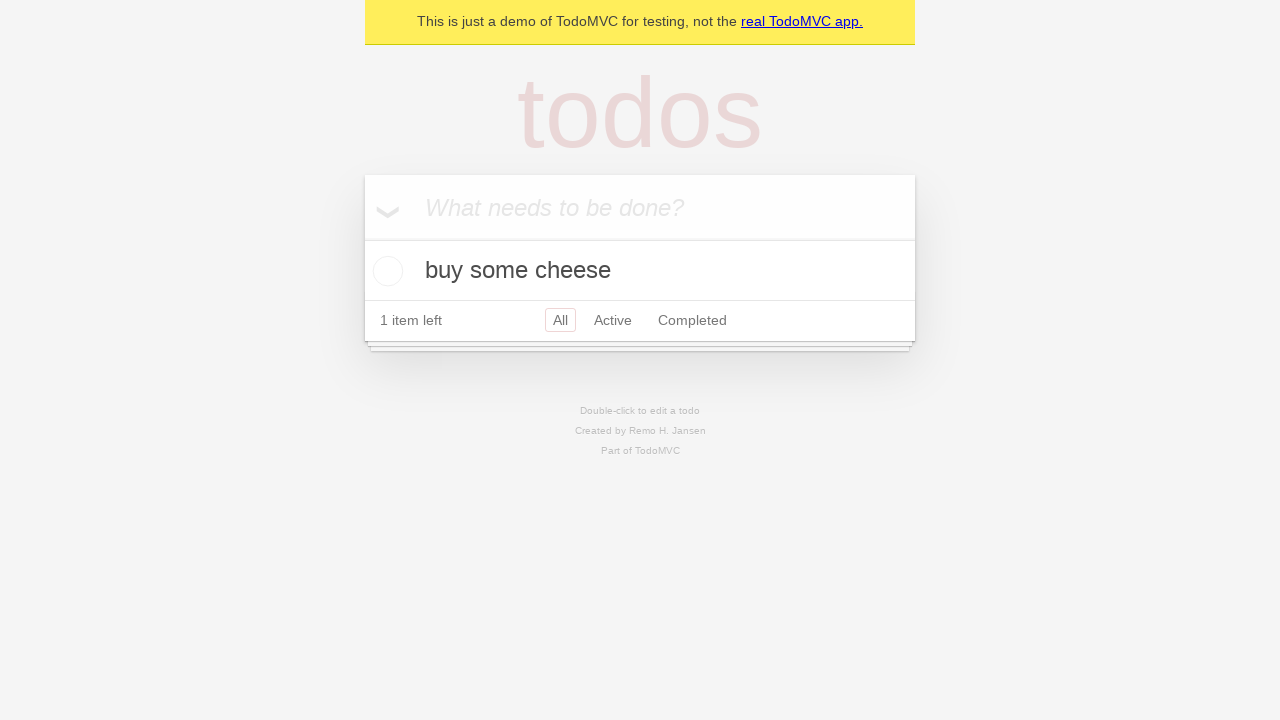

Filled new todo input with 'feed the cat' on internal:attr=[placeholder="What needs to be done?"i]
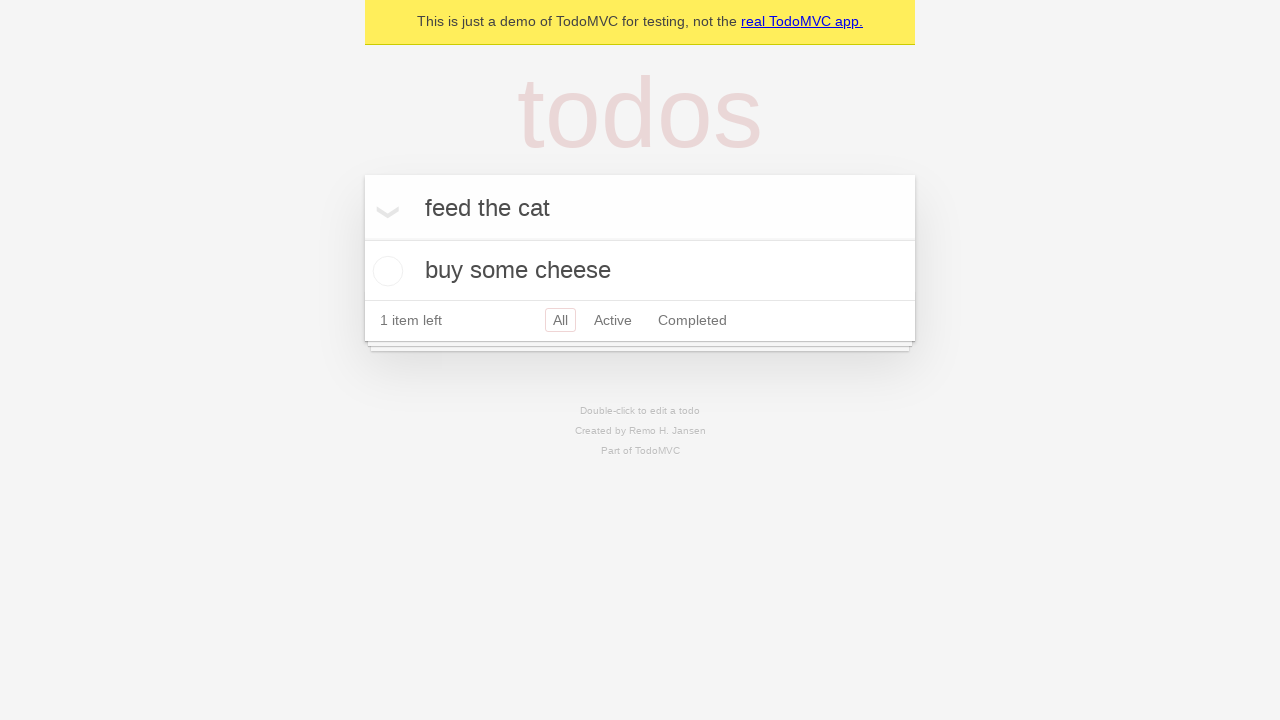

Pressed Enter to add second todo item on internal:attr=[placeholder="What needs to be done?"i]
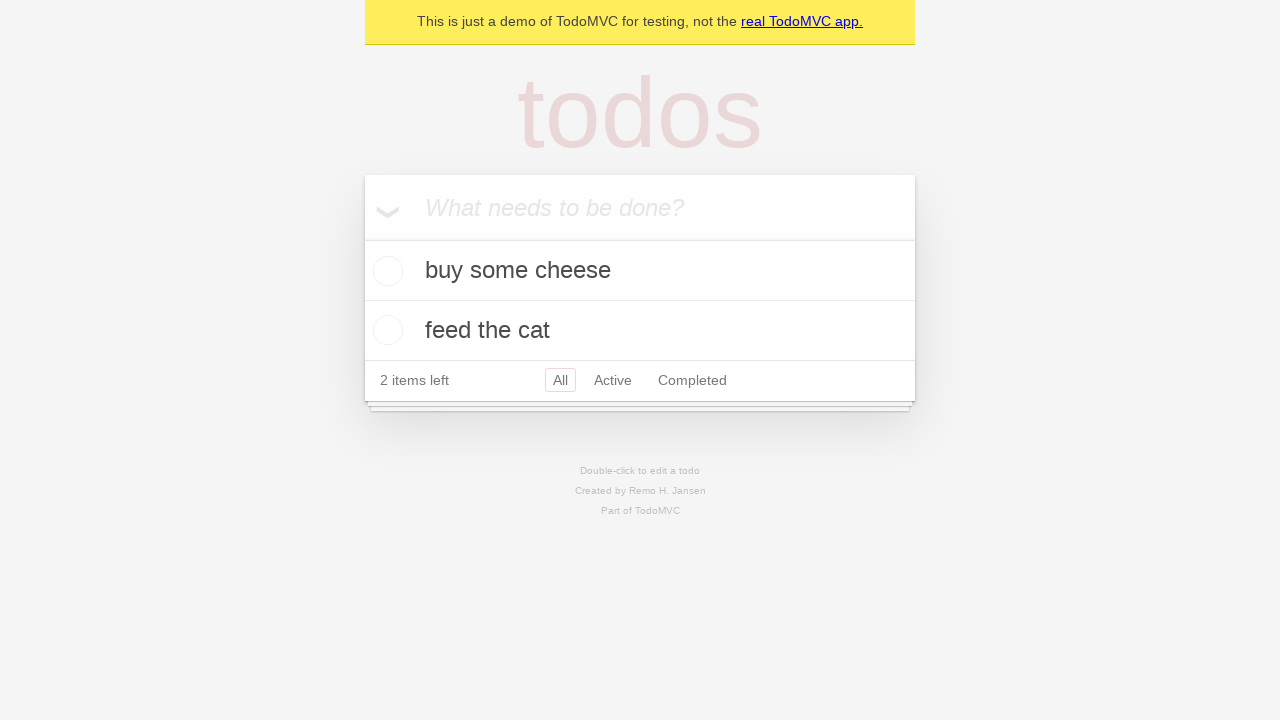

Filled new todo input with 'book a doctors appointment' on internal:attr=[placeholder="What needs to be done?"i]
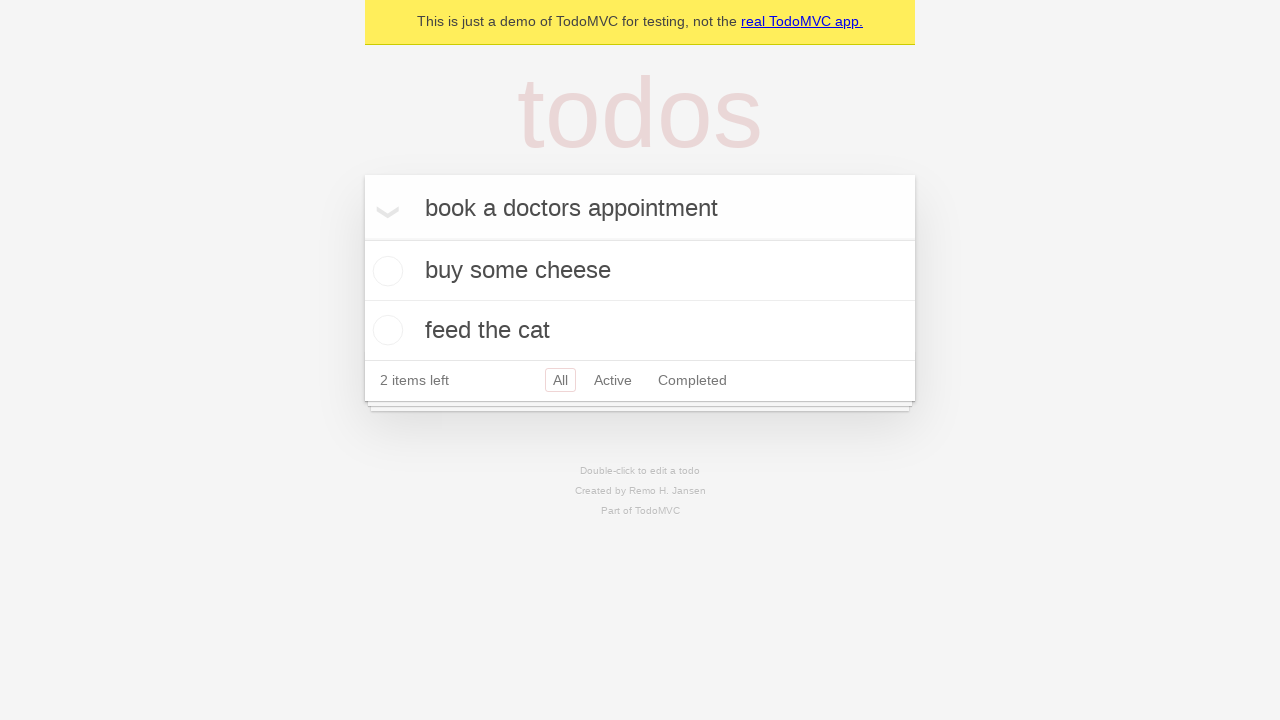

Pressed Enter to add third todo item on internal:attr=[placeholder="What needs to be done?"i]
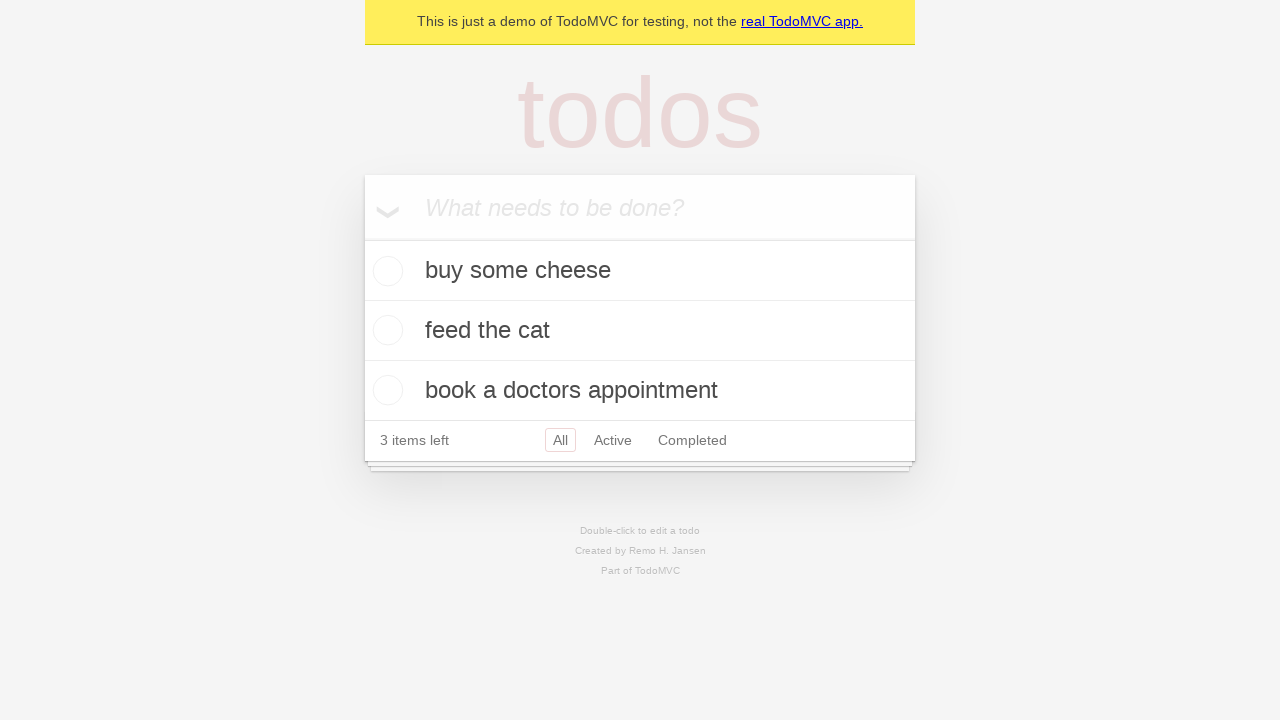

Marked second todo item as complete at (385, 330) on internal:testid=[data-testid="todo-item"s] >> nth=1 >> internal:role=checkbox
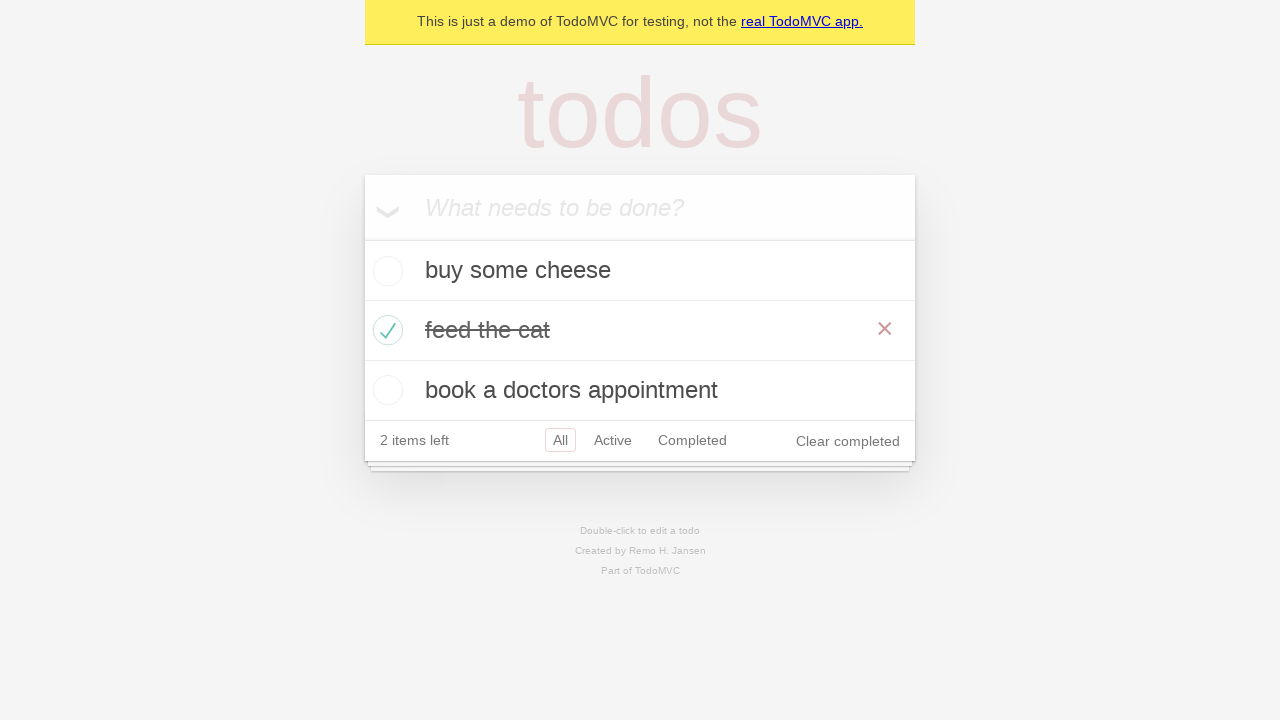

Clicked Active filter to display only active items at (613, 440) on internal:role=link[name="Active"i]
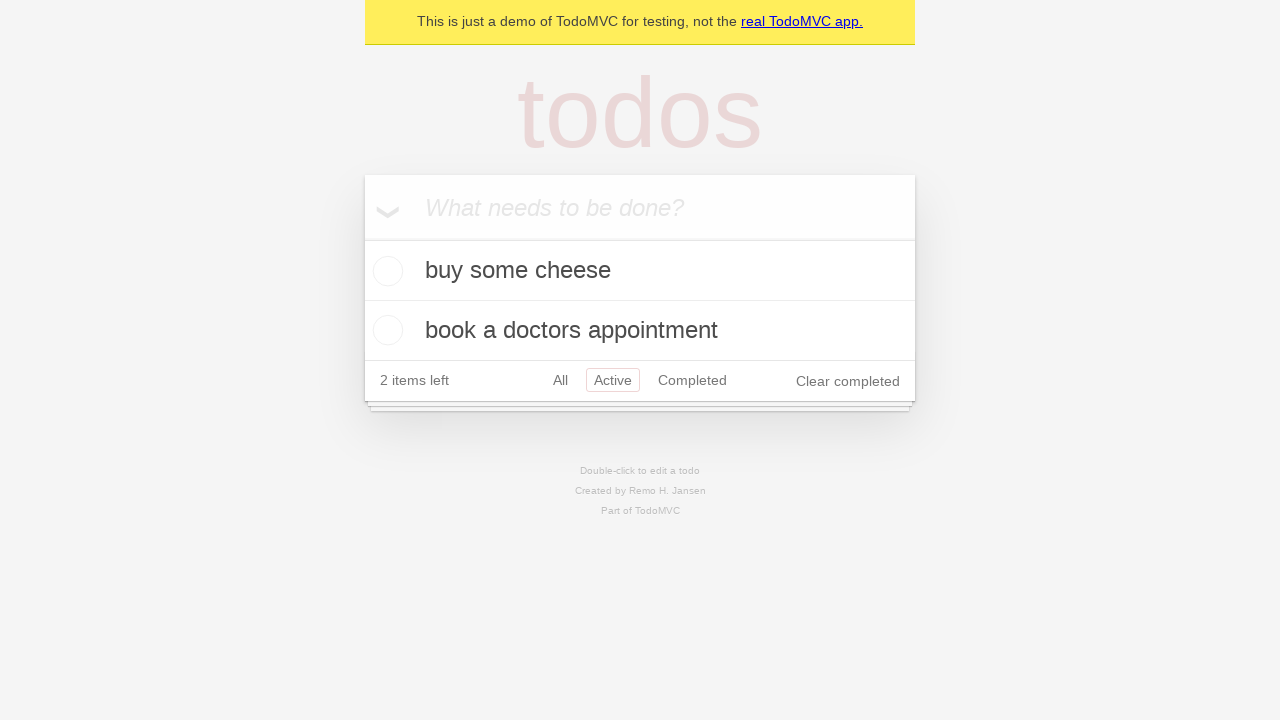

Verified that exactly 2 active todo items are displayed
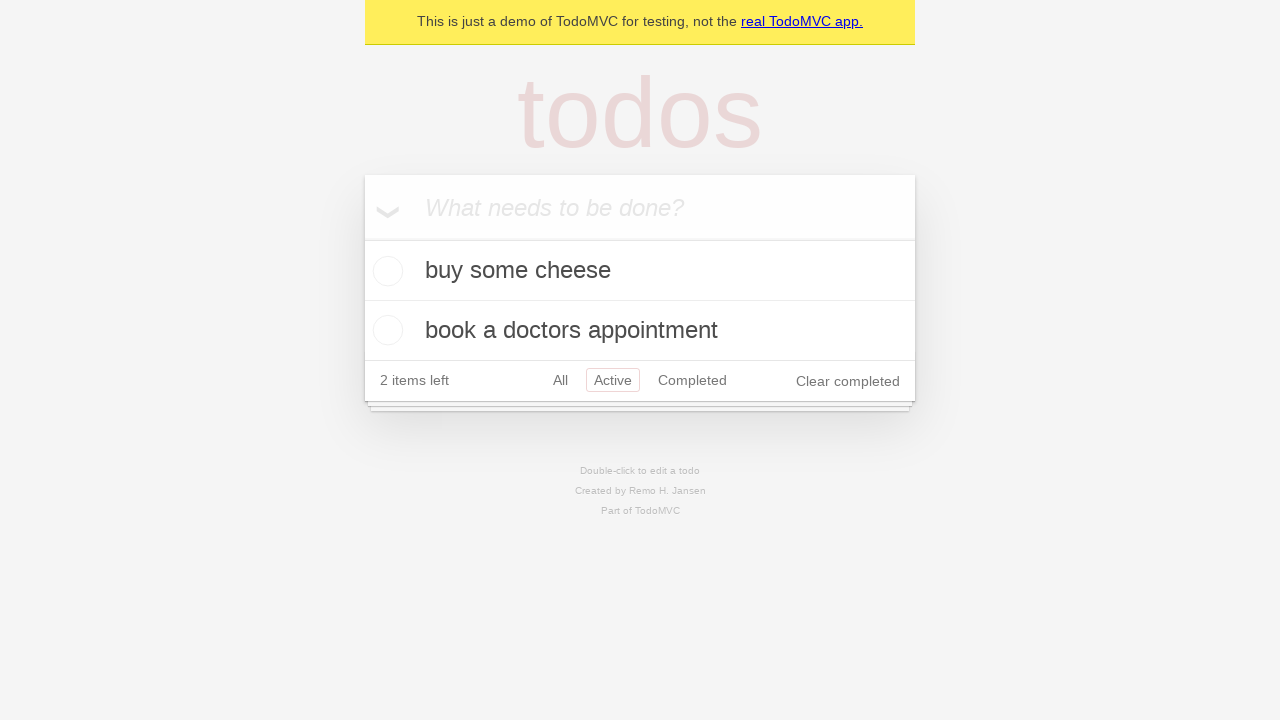

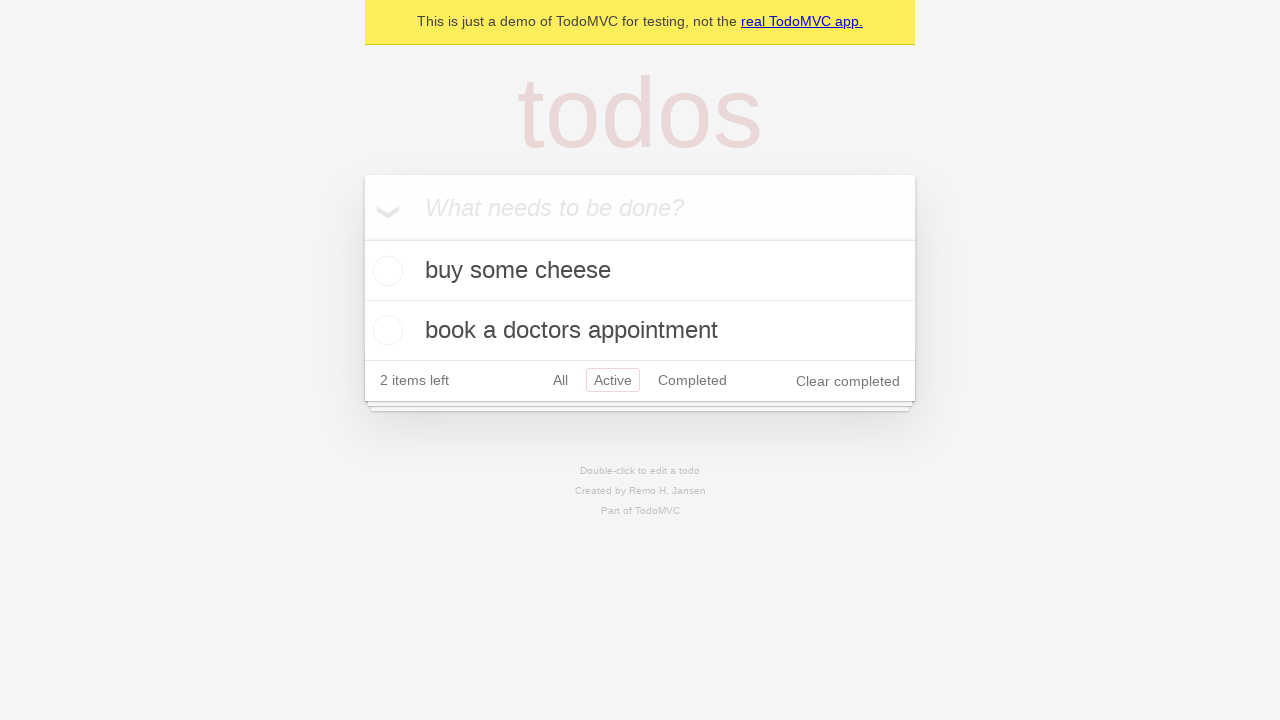